Navigates to Selenium downloads page and scrolls to the Ruby section using JavaScript scroll execution

Starting URL: https://www.selenium.dev/downloads/

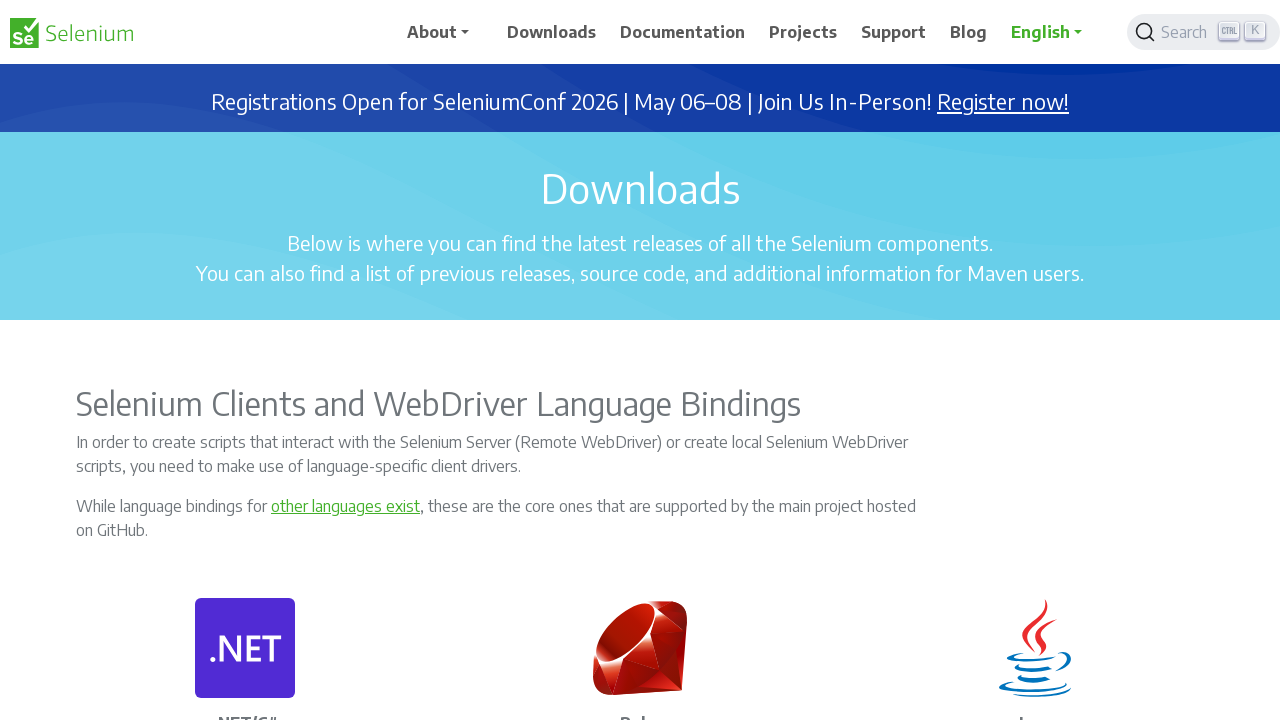

Navigated to Selenium downloads page
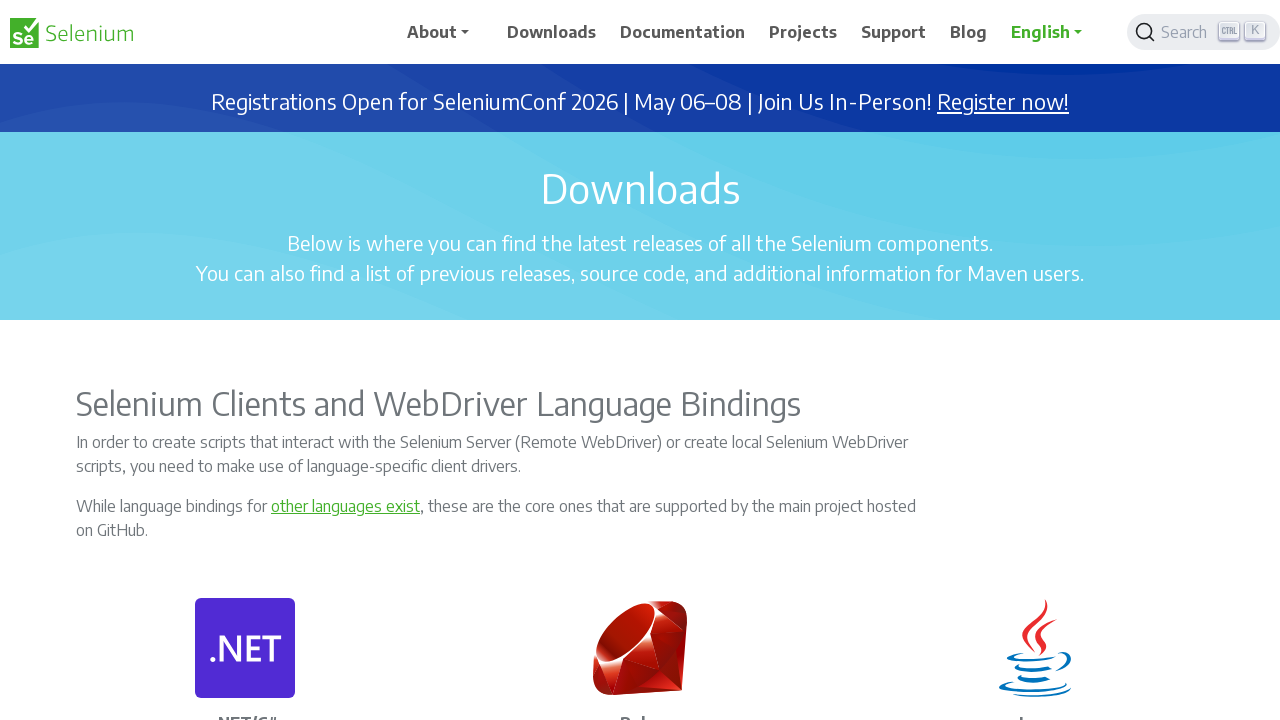

Located Ruby section element
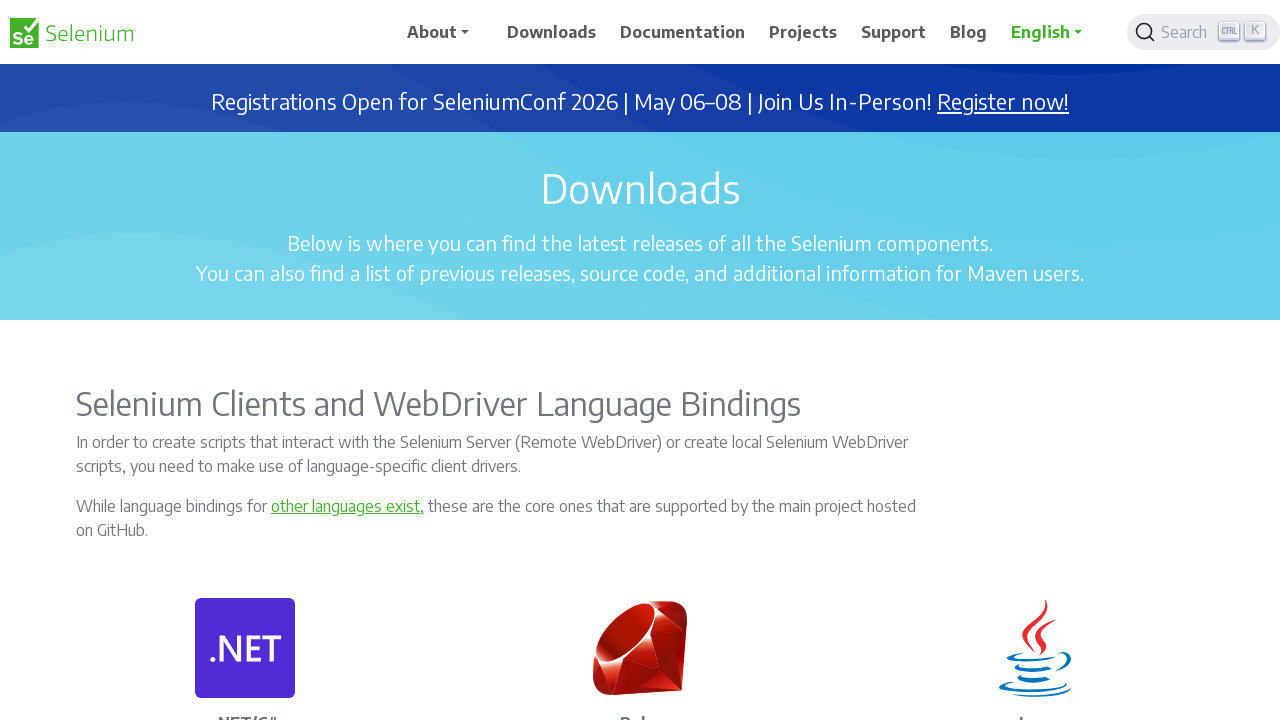

Retrieved bounding box of Ruby element
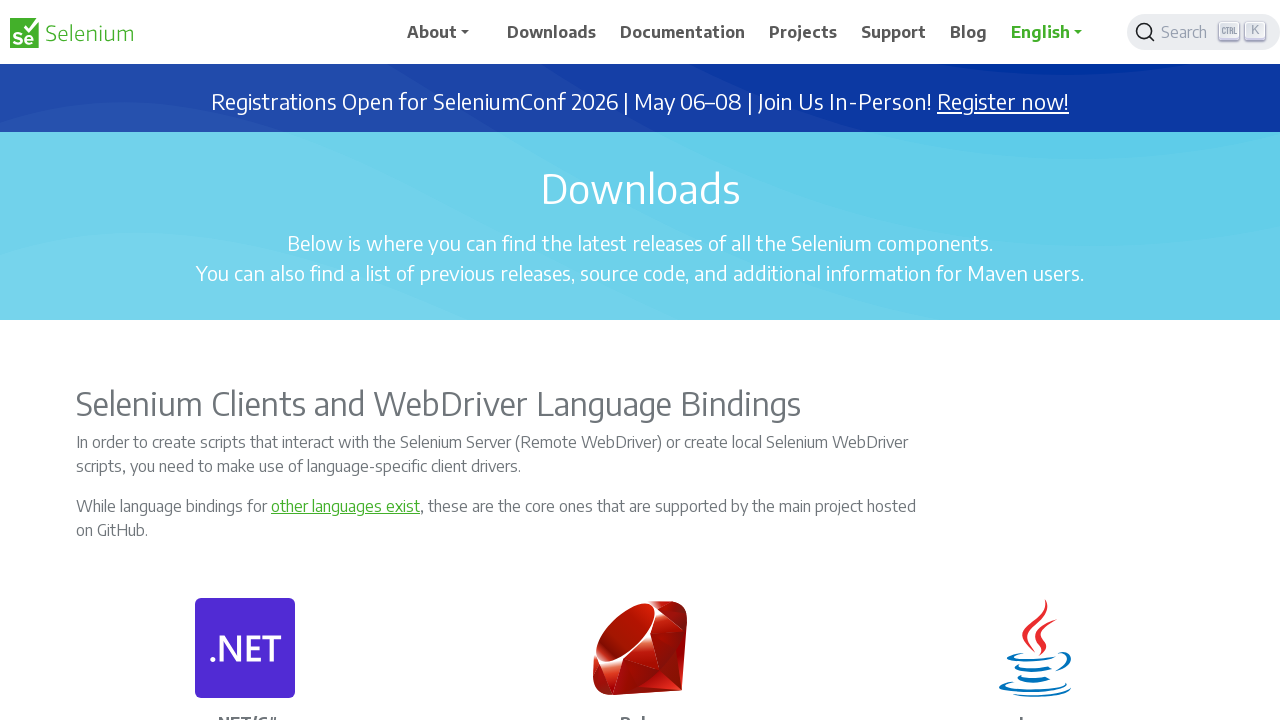

Scrolled to Ruby section using JavaScript with 200px offset
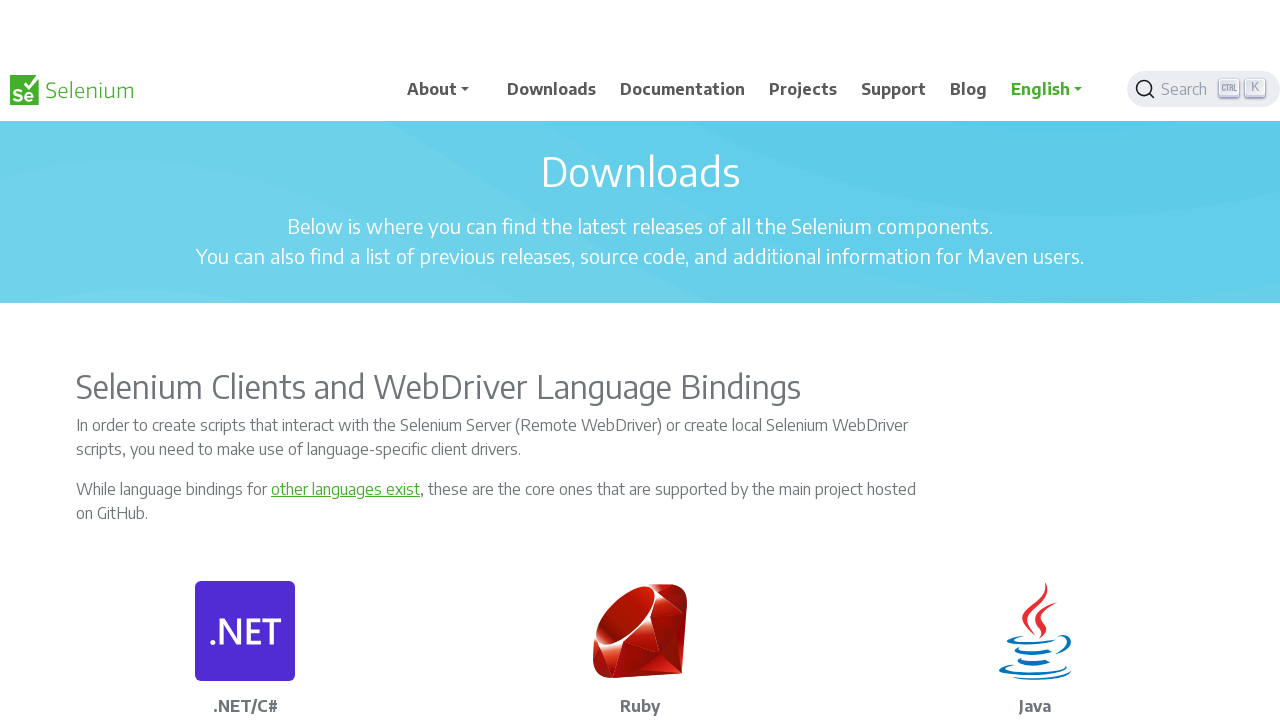

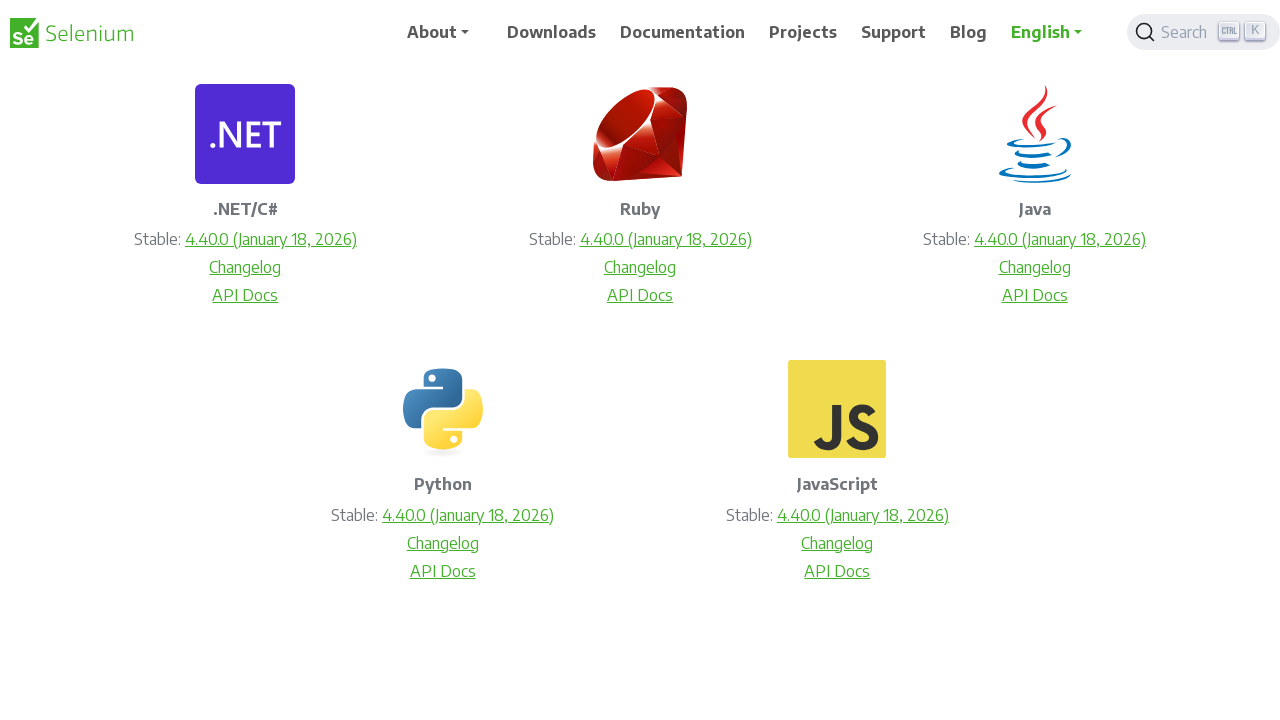